Tests handling of multiple browser windows by clicking a link multiple times to open several windows, then iterating through them to find a specific one

Starting URL: https://the-internet.herokuapp.com/windows

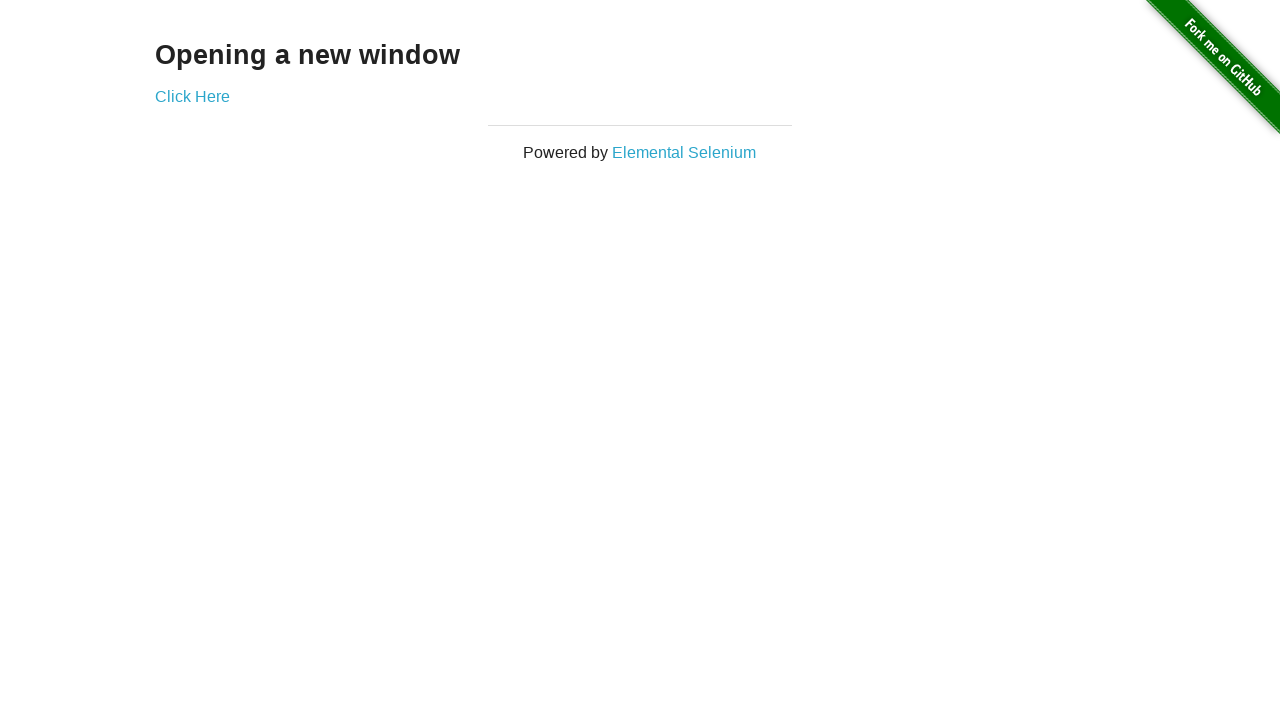

Clicked 'Click Here' link to open first new window at (192, 96) on text=Click Here
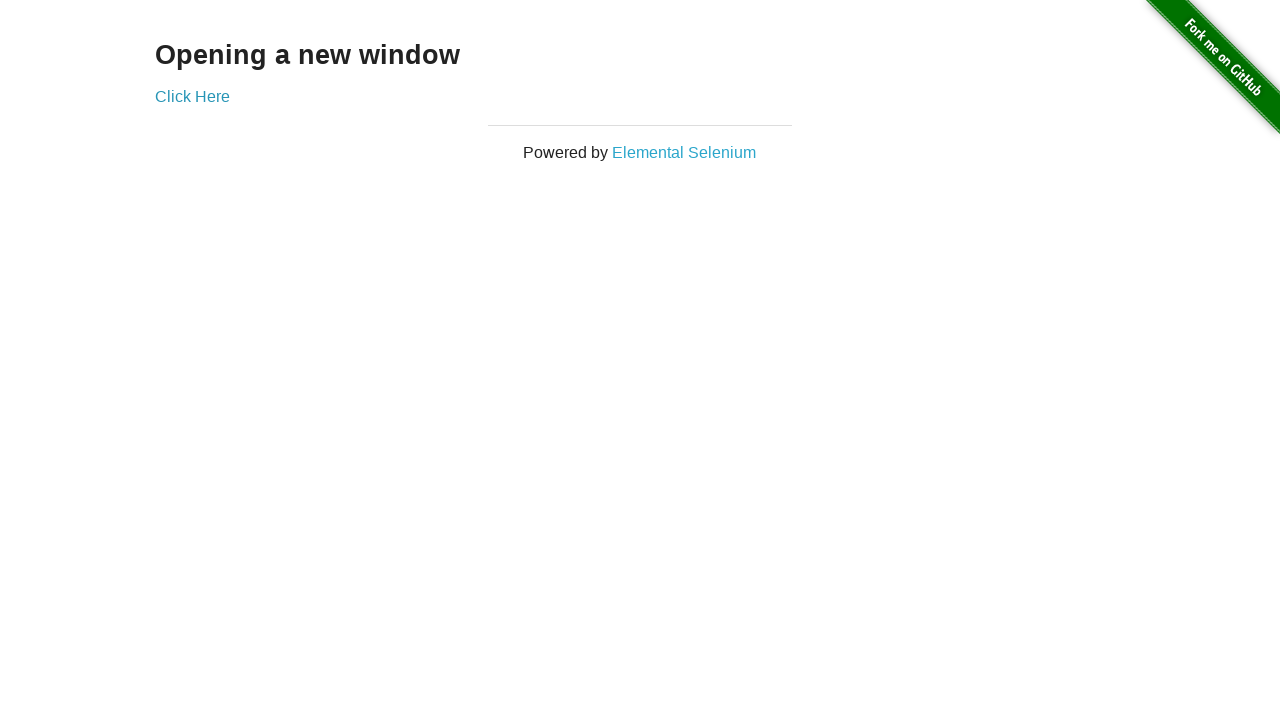

Clicked 'Click Here' link to open second new window at (192, 96) on text=Click Here
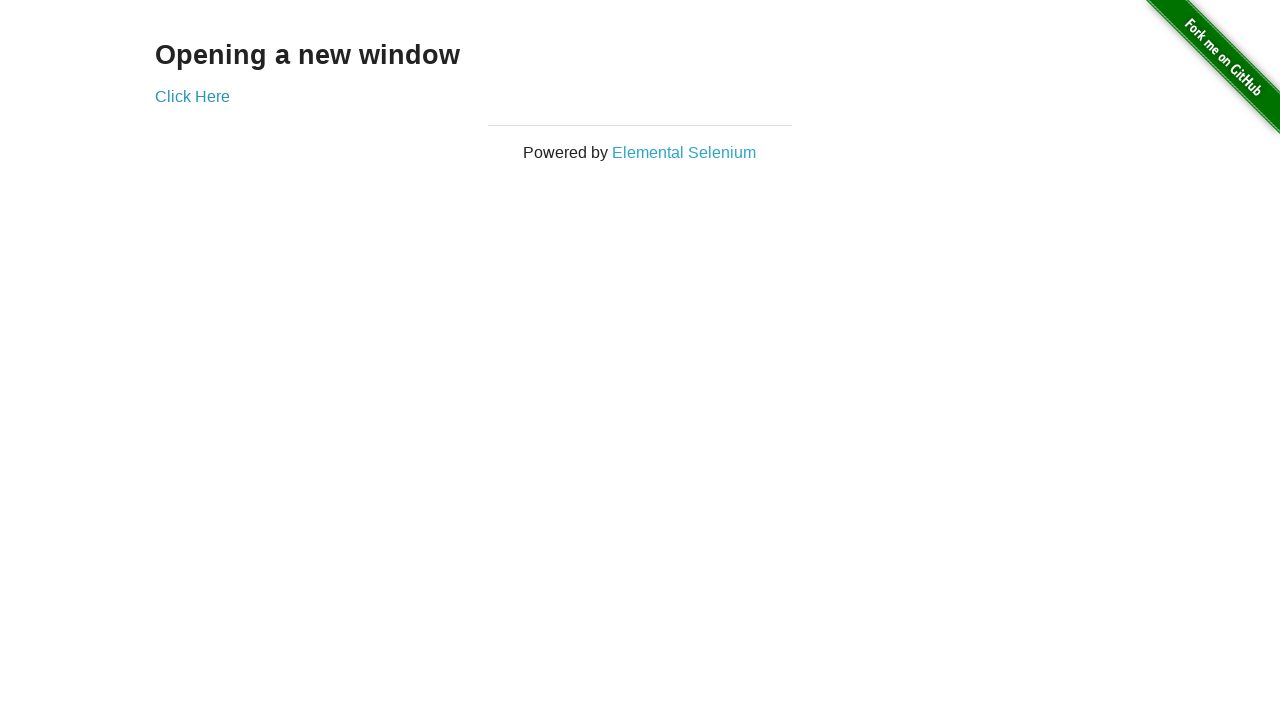

Clicked 'Click Here' link to open third new window at (192, 96) on text=Click Here
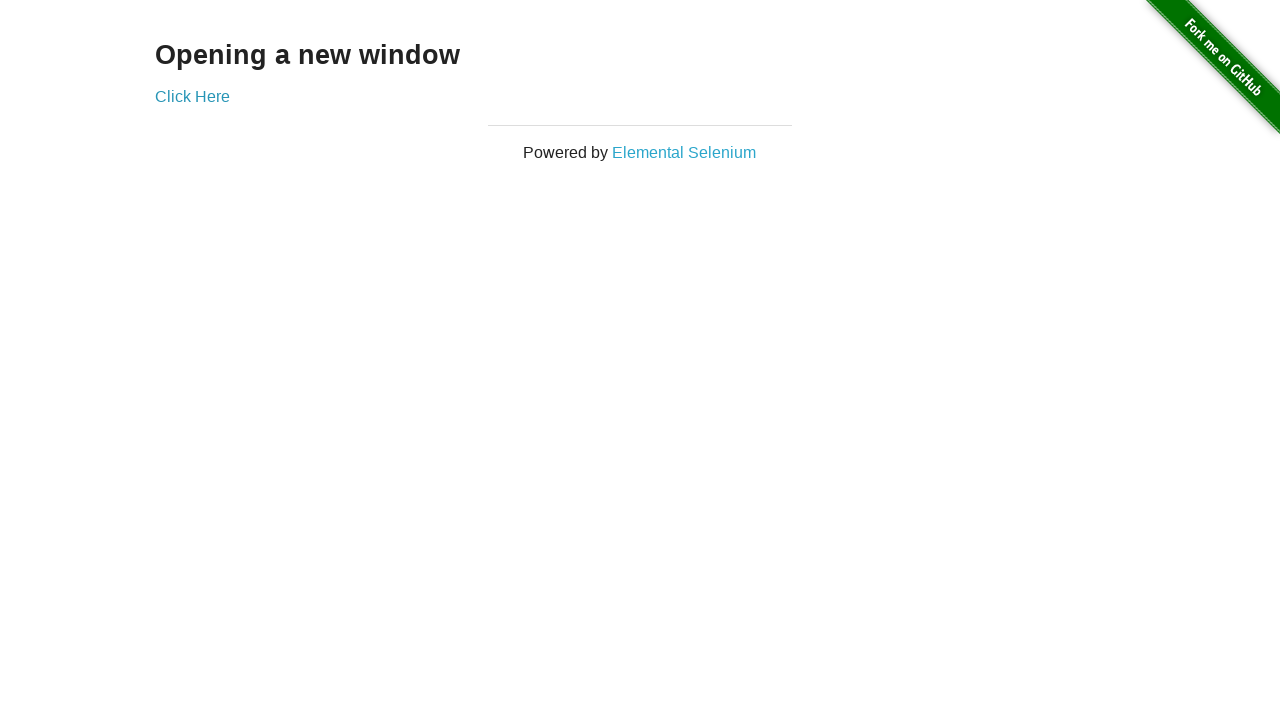

Clicked 'Click Here' link to open fourth new window at (192, 96) on text=Click Here
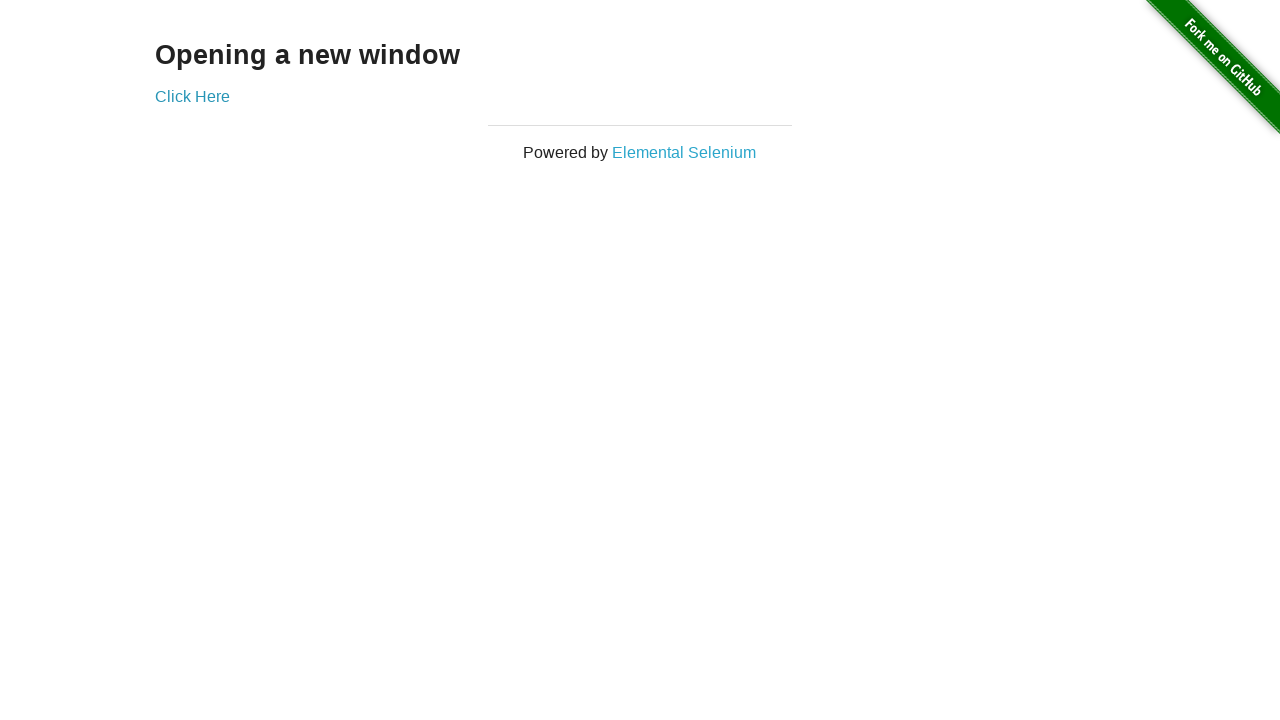

Waited for page load state
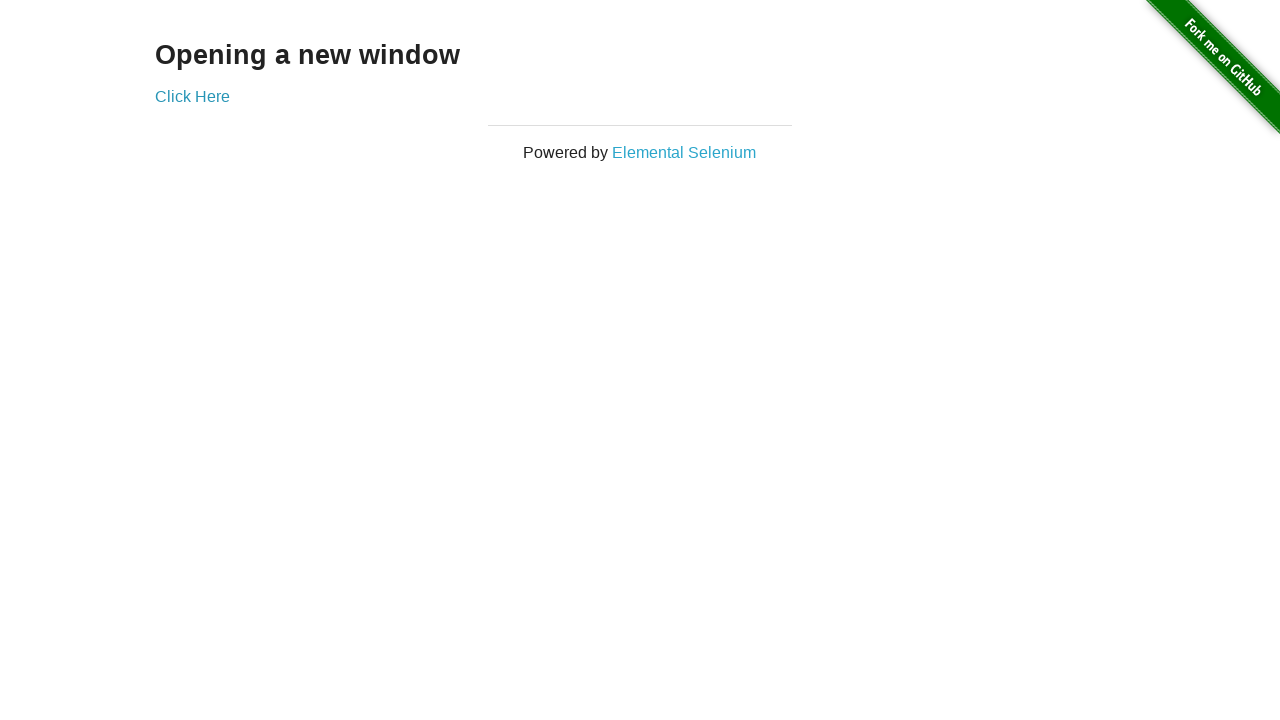

Waited for page load state
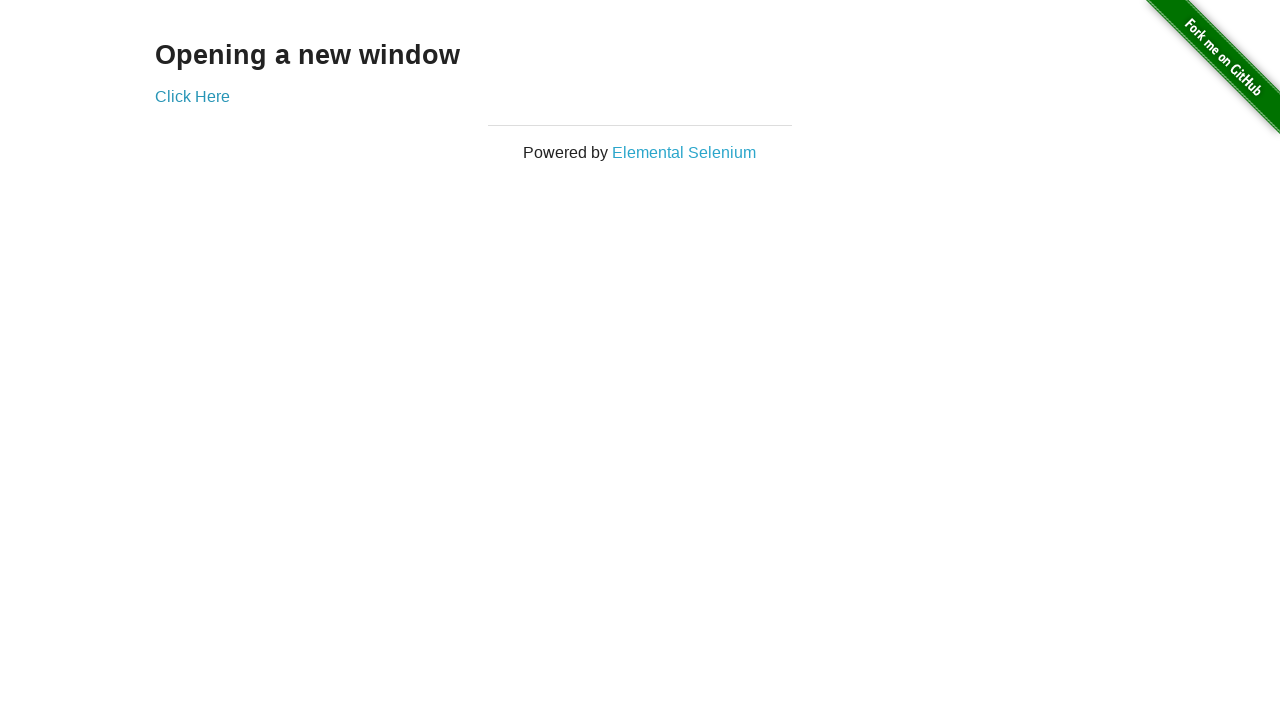

Found page with title: New Window
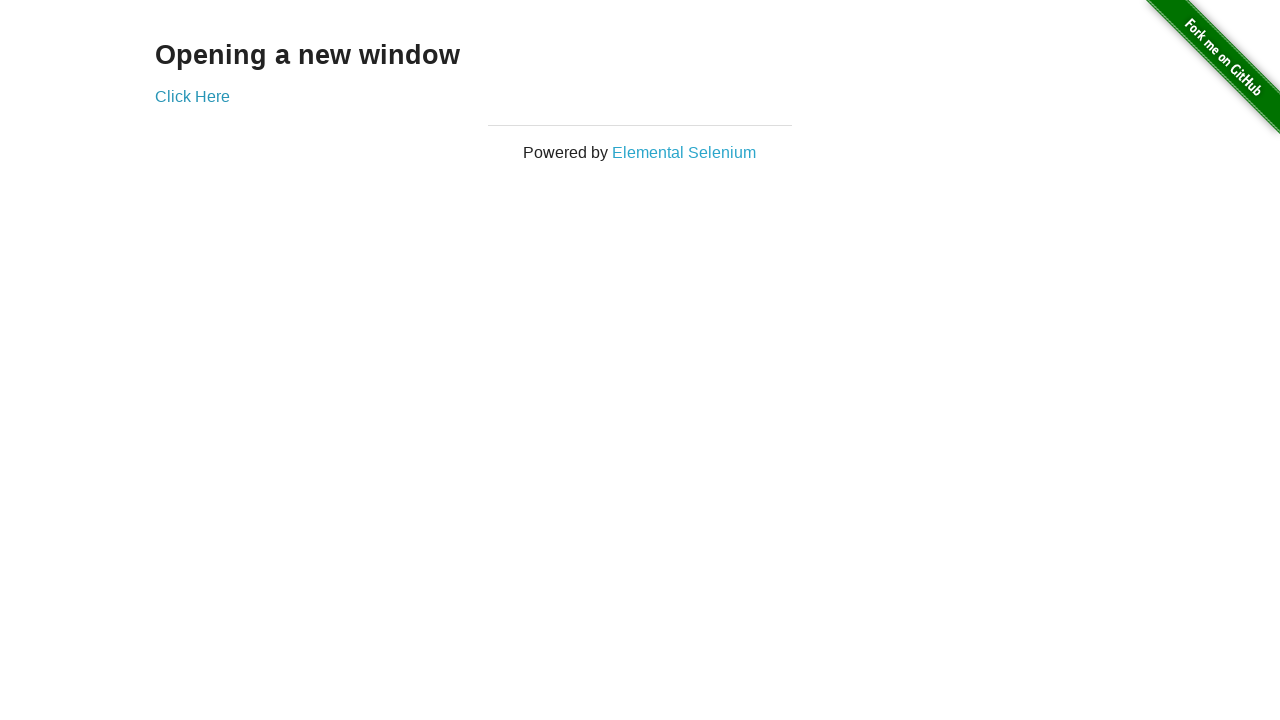

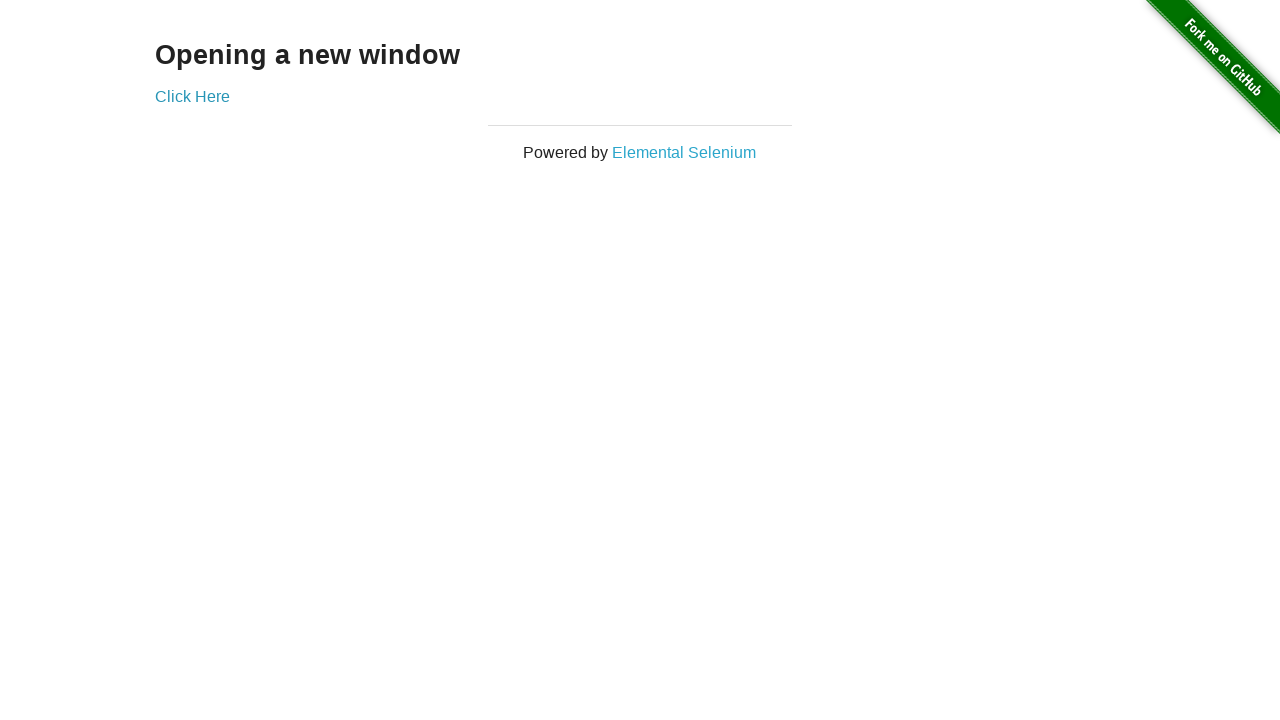